Tests alert dialog handling by clicking an alert button and accepting the dialog

Starting URL: https://testautomationpractice.blogspot.com/

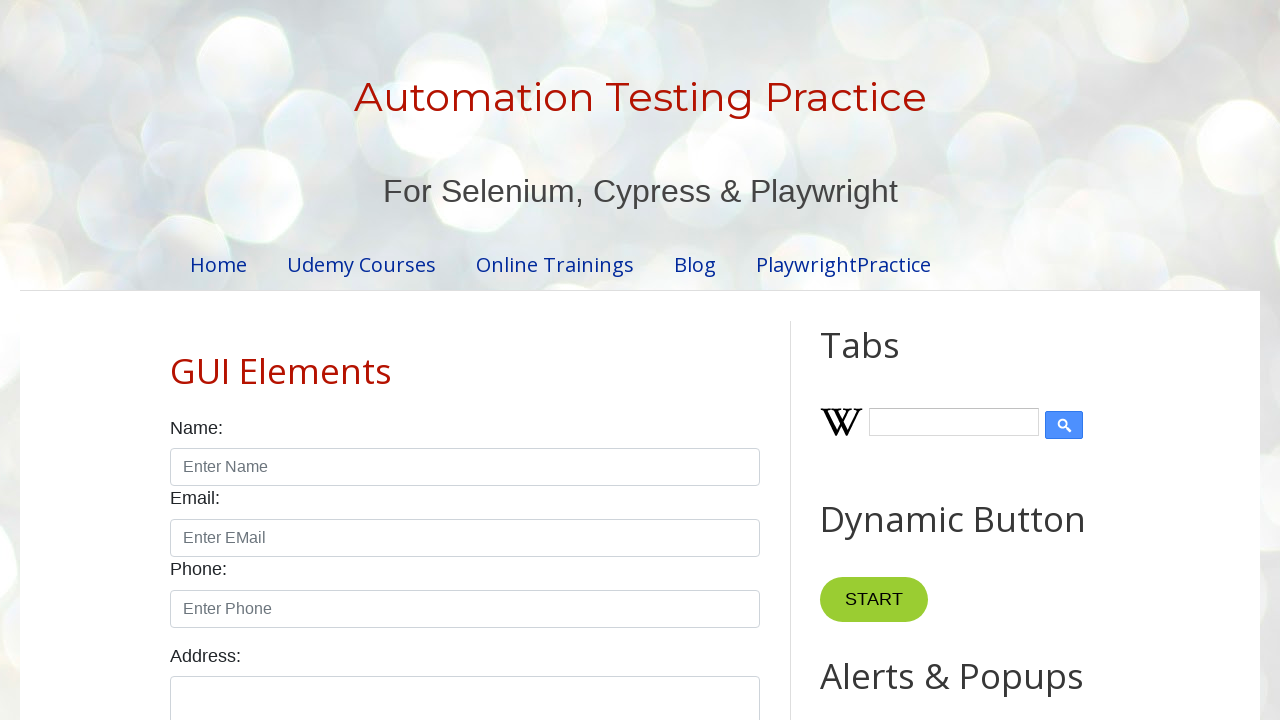

Set up dialog handler to accept alert dialogs
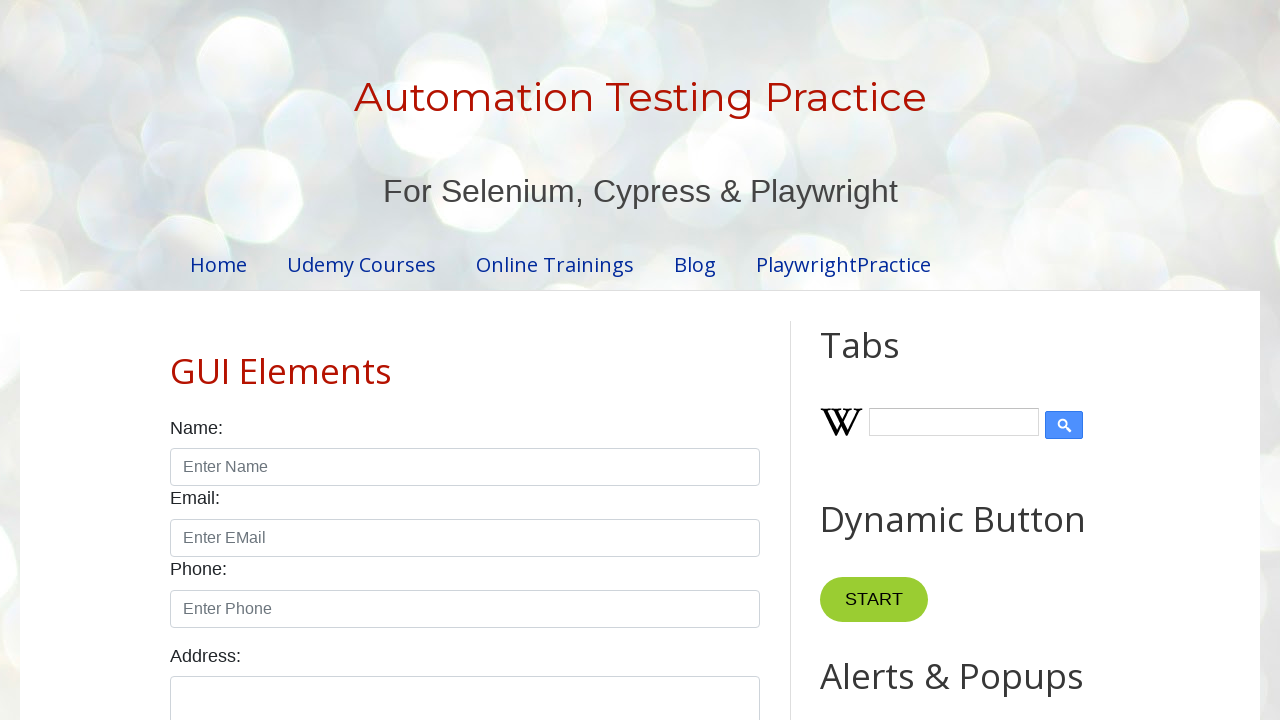

Clicked alert button to trigger alert dialog at (888, 361) on xpath=//button[@id="alertBtn"]
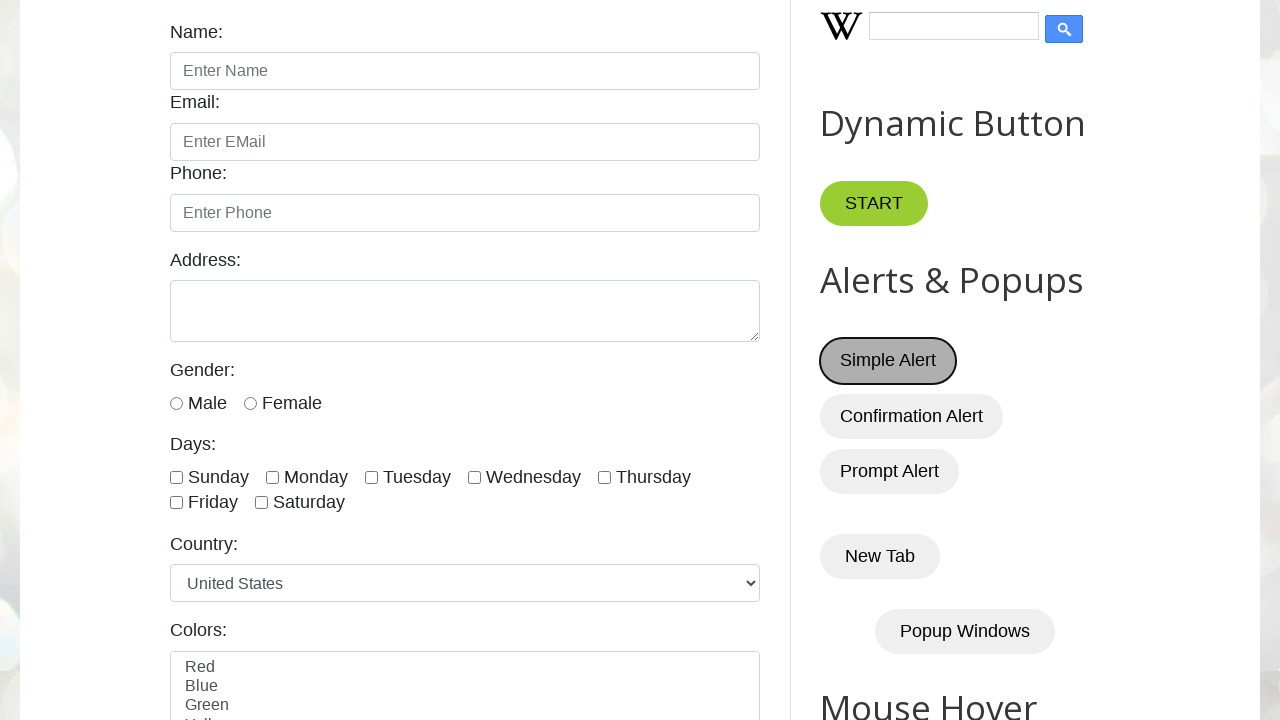

Waited for alert dialog to be handled
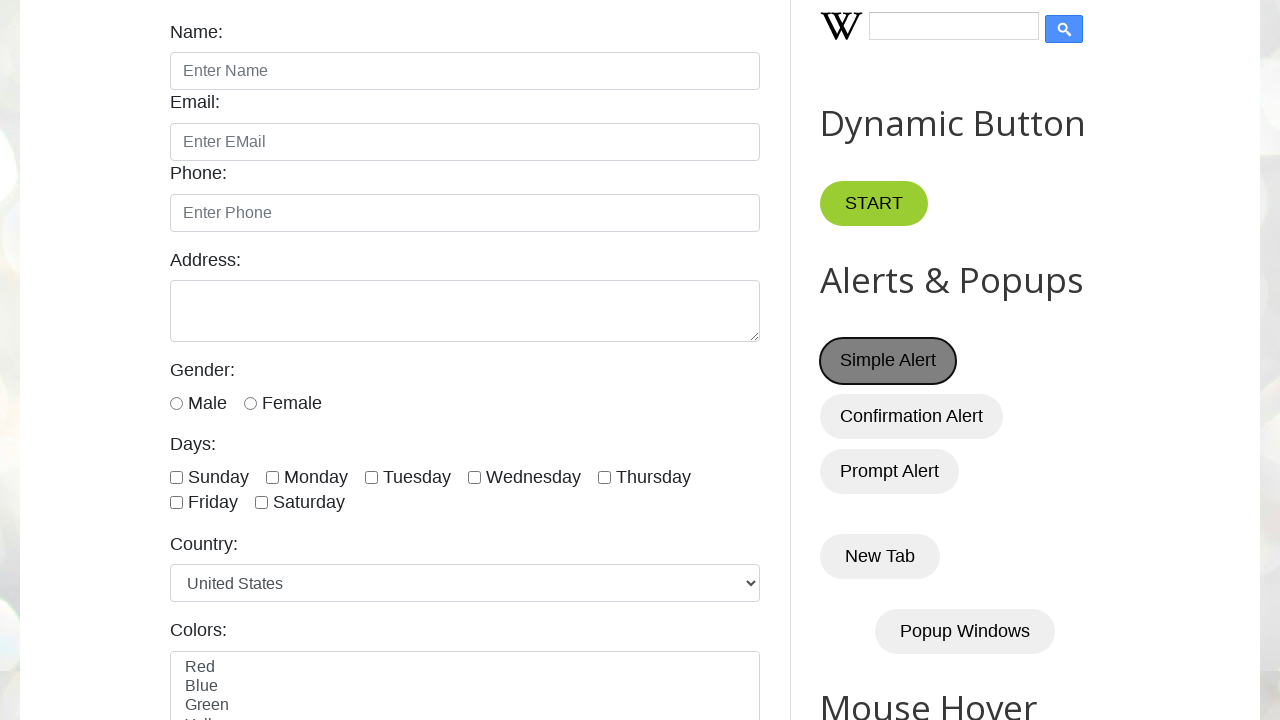

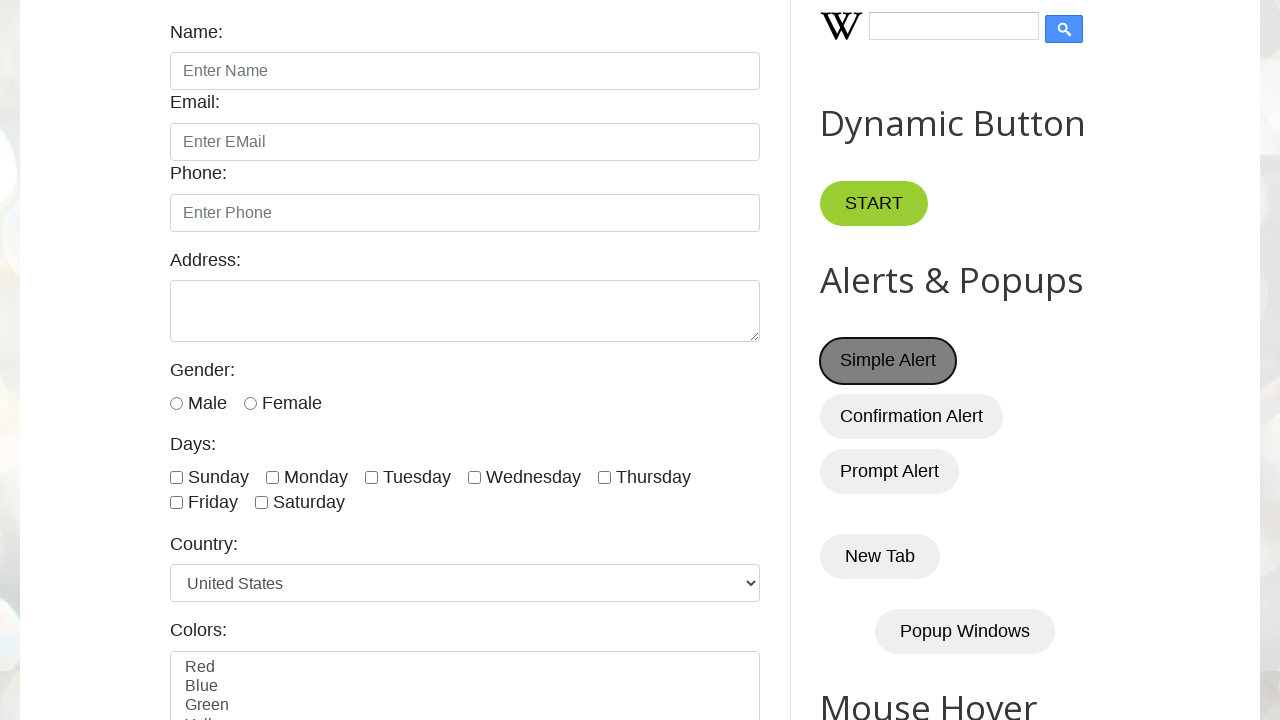